Navigates to MoneyControl website and interacts with the top companies table by extracting table dimensions and iterating through table cells

Starting URL: https://www.moneycontrol.com/

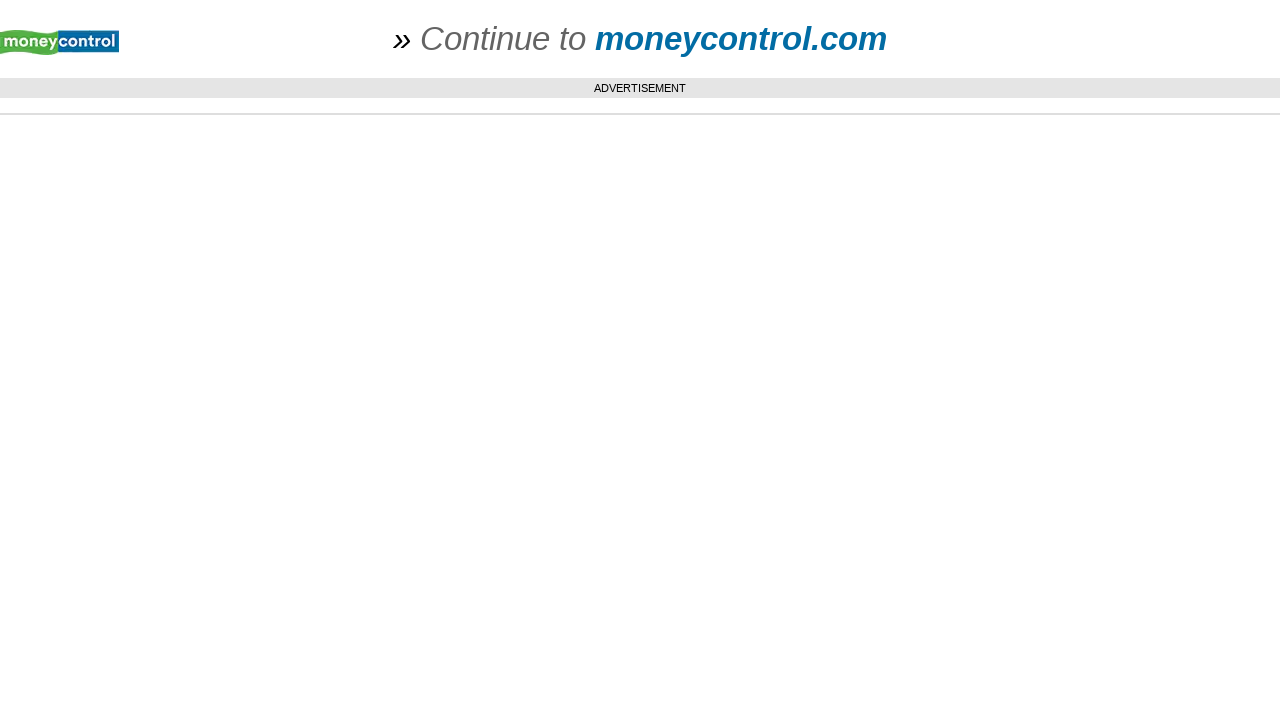

Waited for MoneyControl top companies table to load
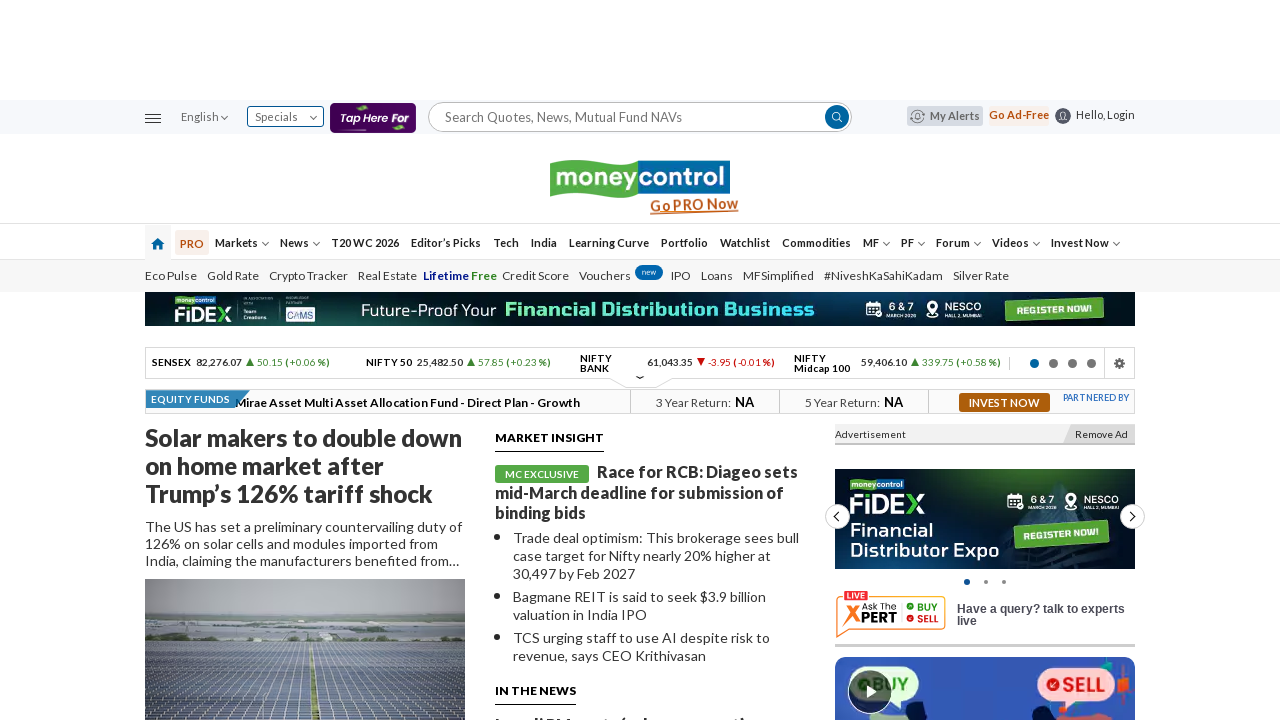

Extracted table row count: 6 rows
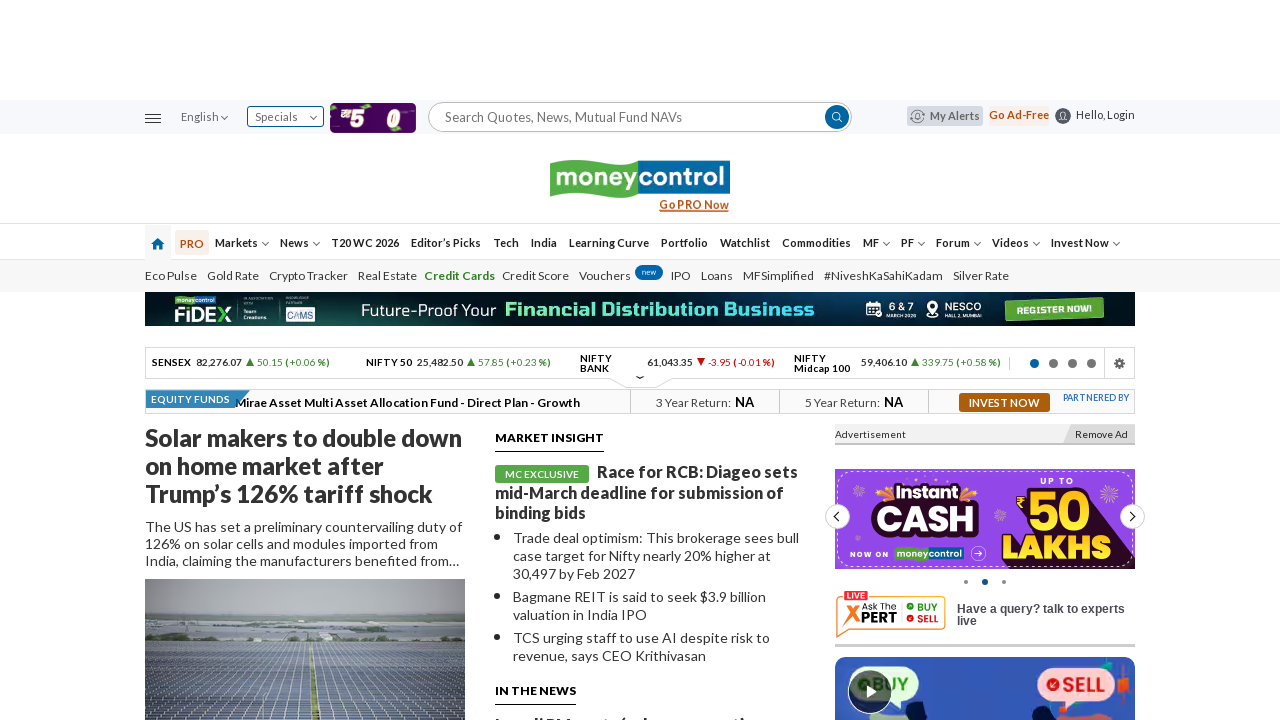

Extracted table column count: 7 columns
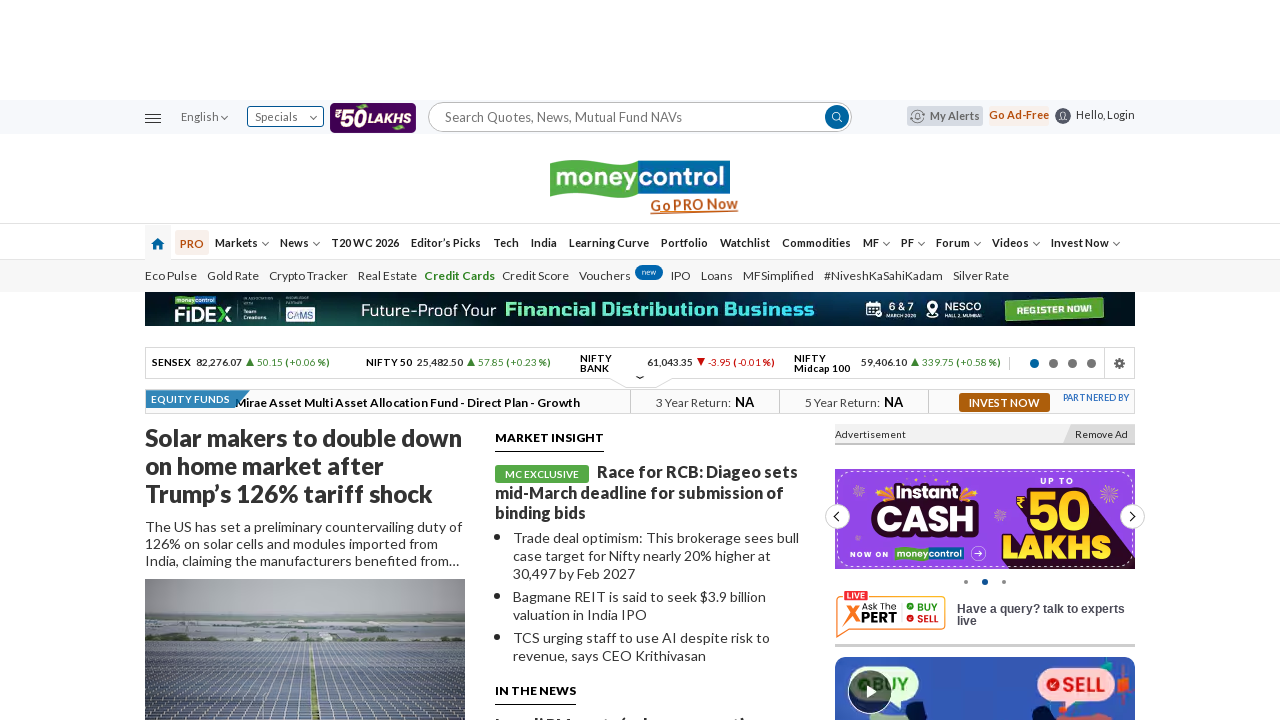

Retrieved text from table cell [2,1]: HDFC Bank
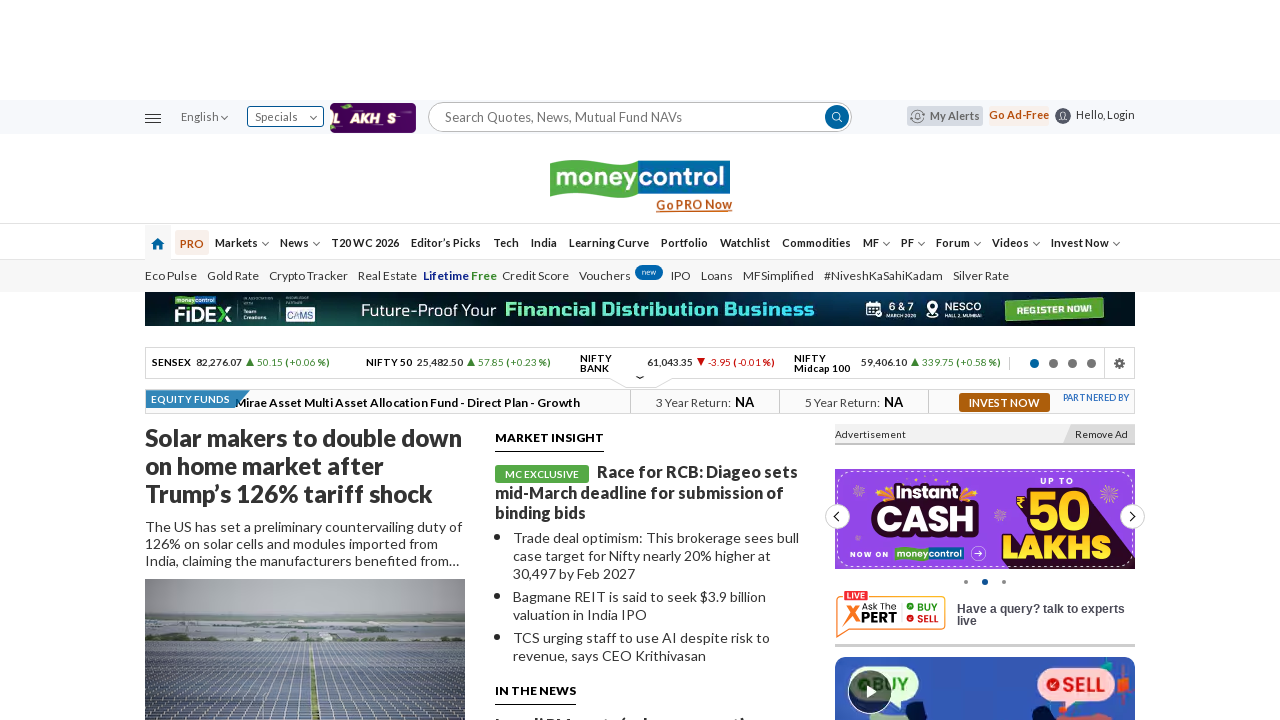

Extracted all cell values from table row 1
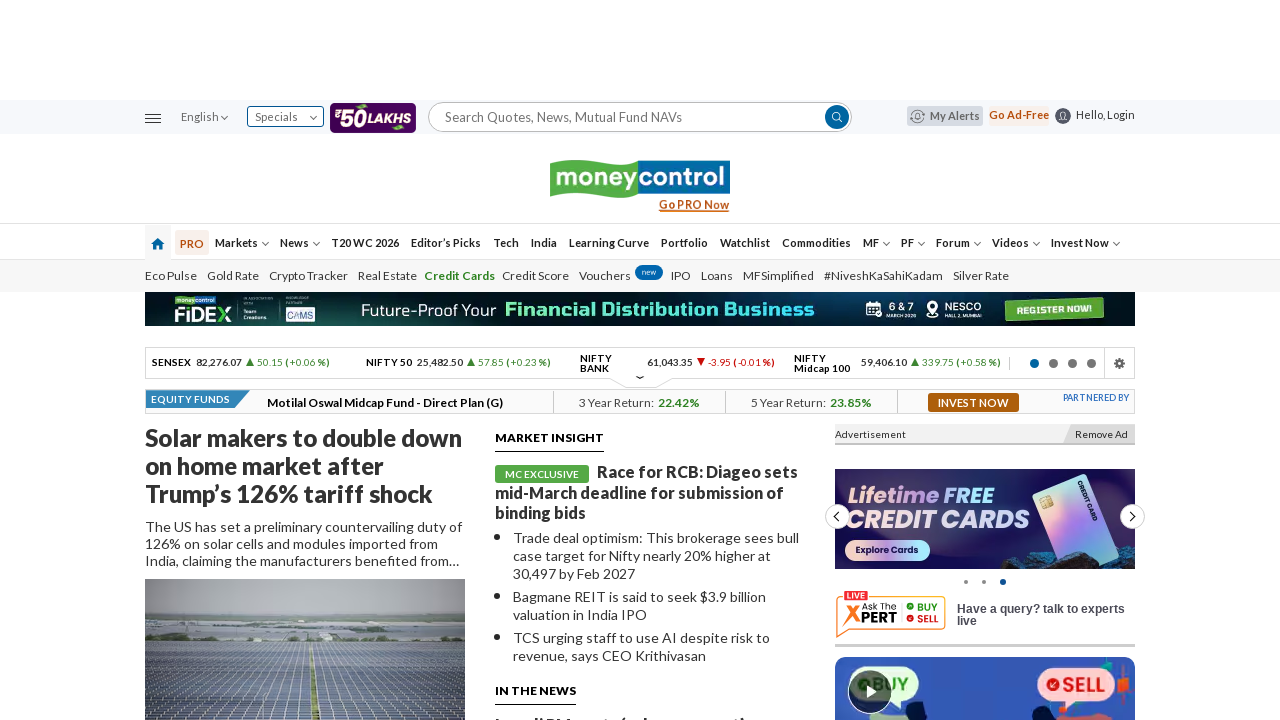

Extracted all cell values from table row 2
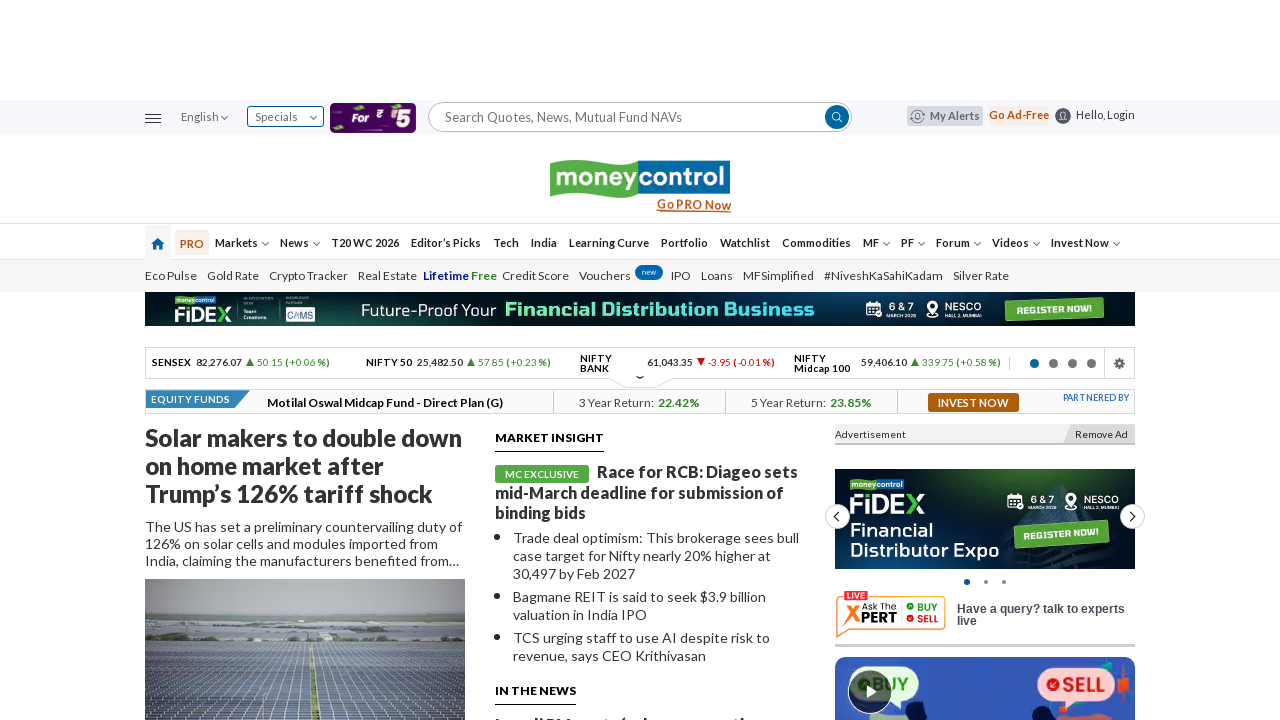

Extracted all cell values from table row 3
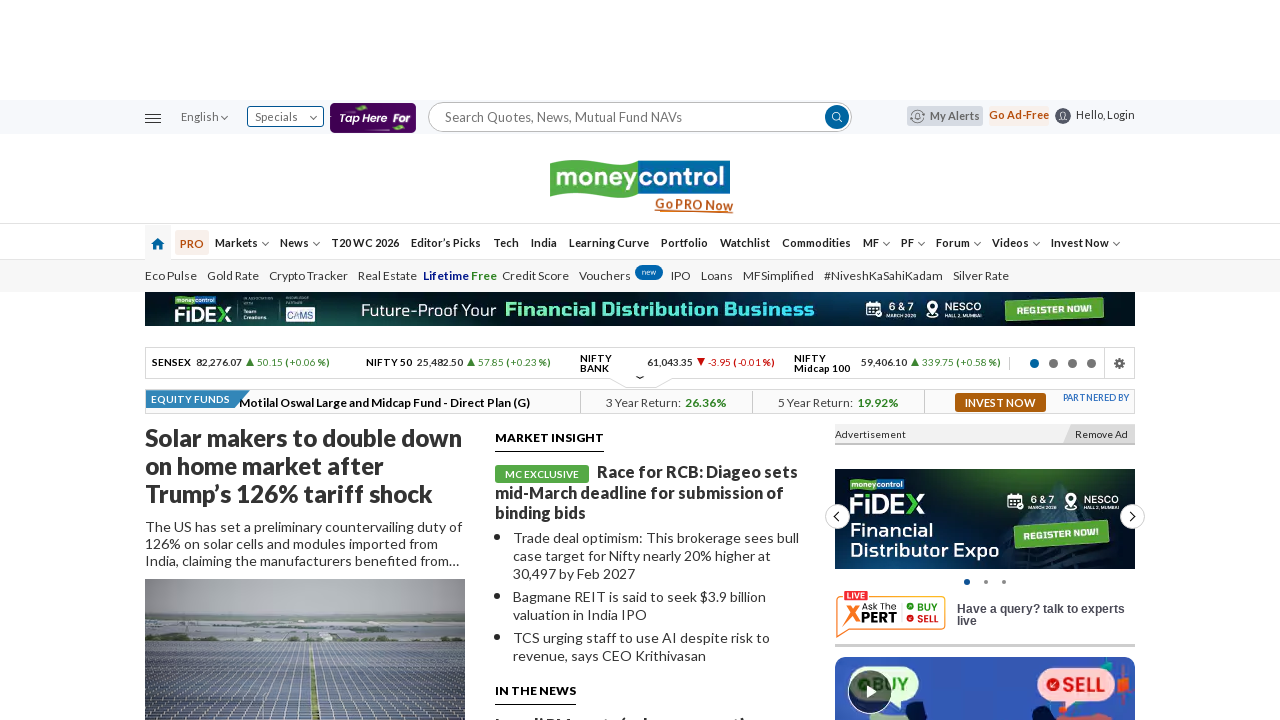

Extracted all cell values from table row 4
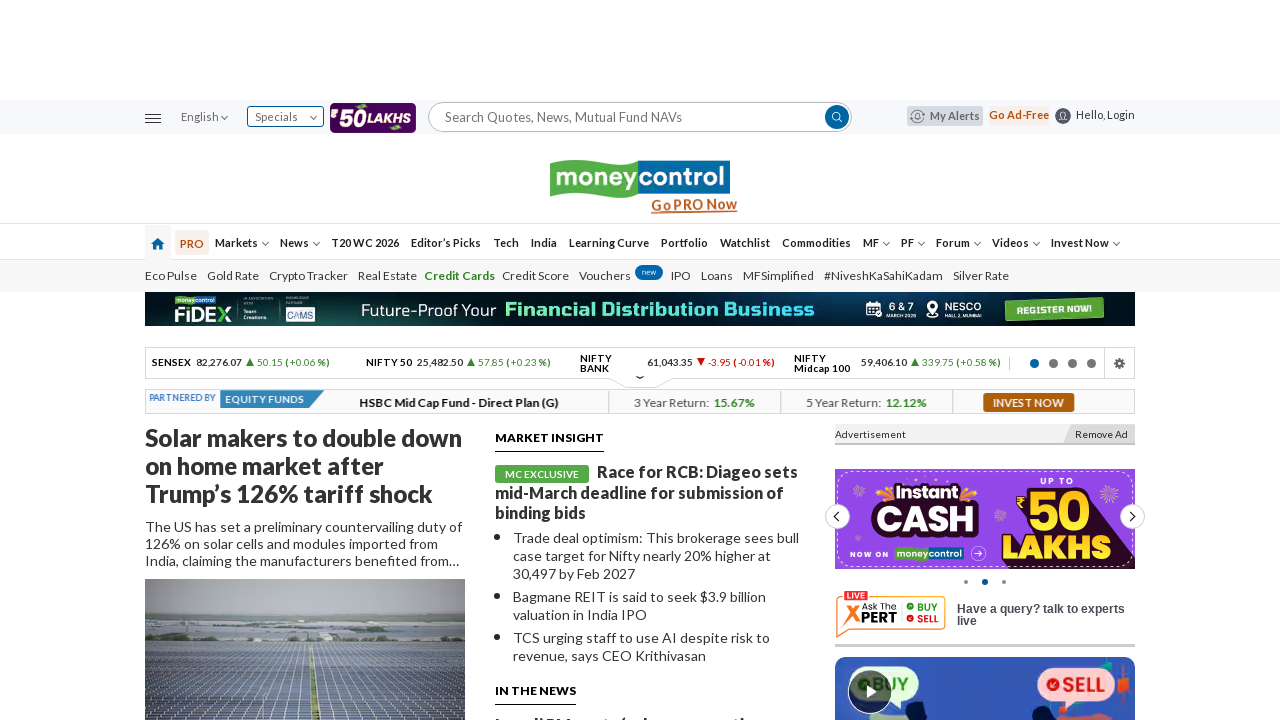

Extracted all cell values from table row 5
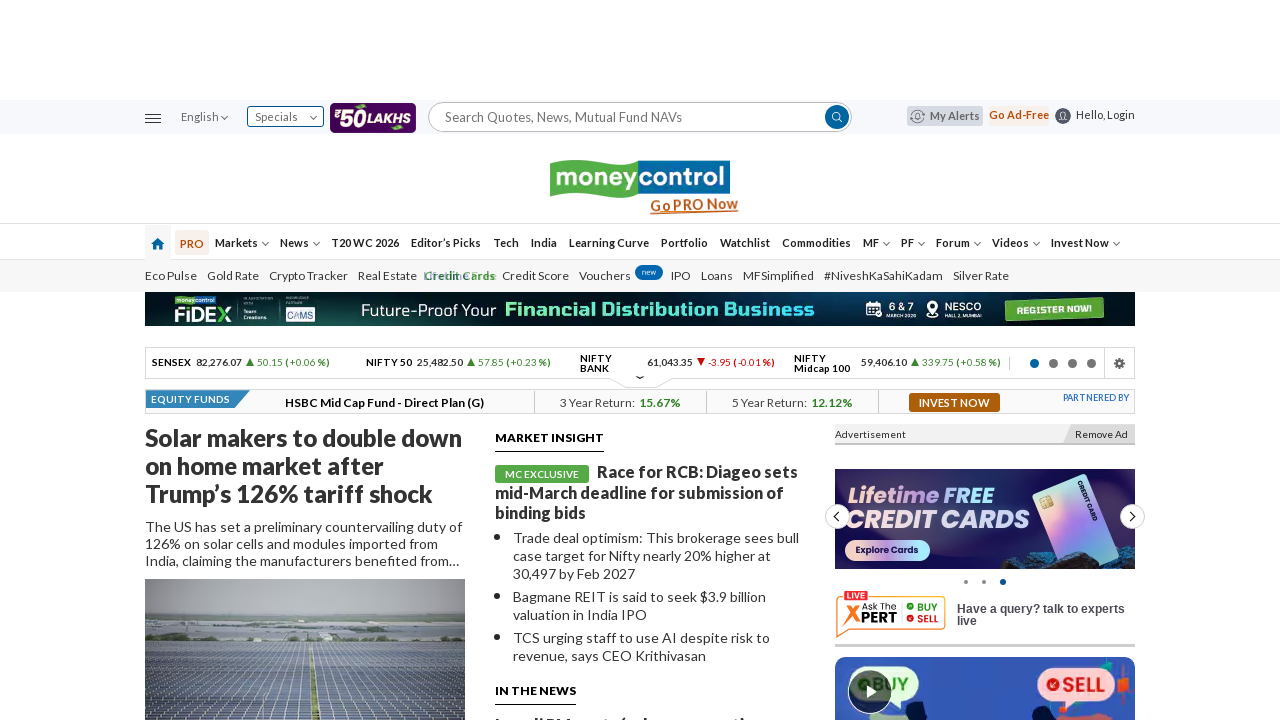

Extracted all cell values from table row 6
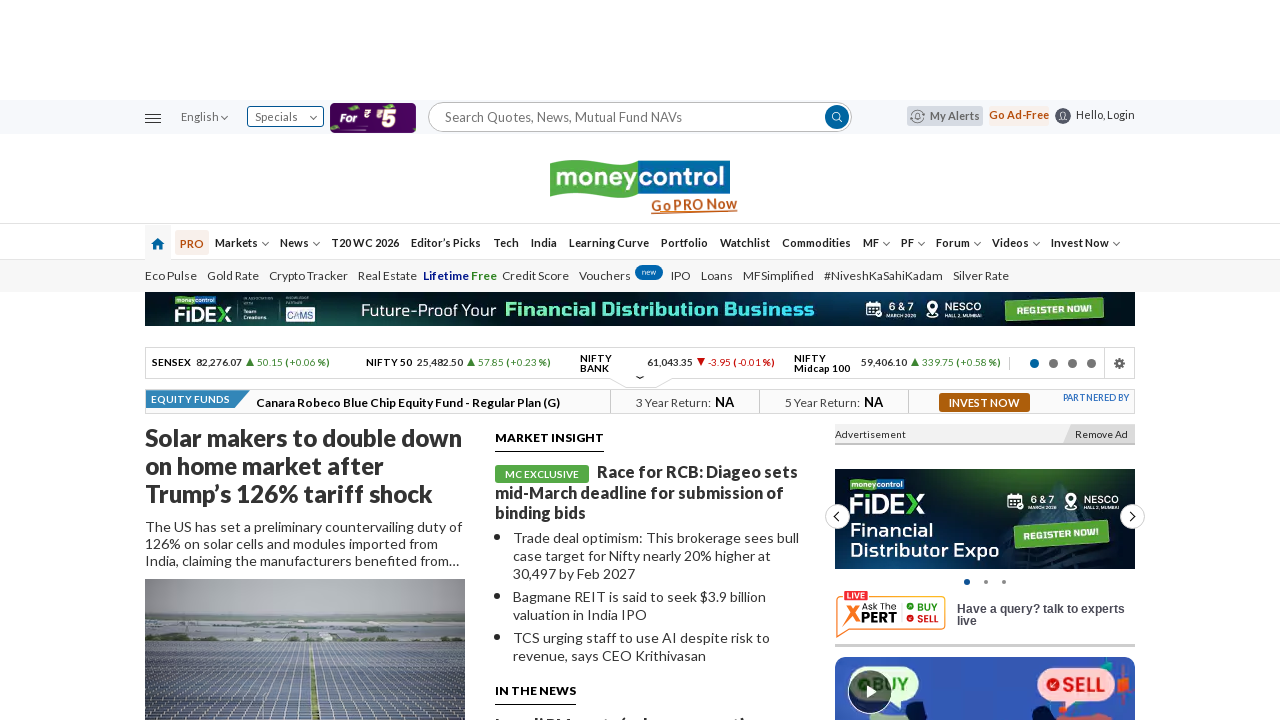

Retrieved HDFC Bank data column 2: 907.60
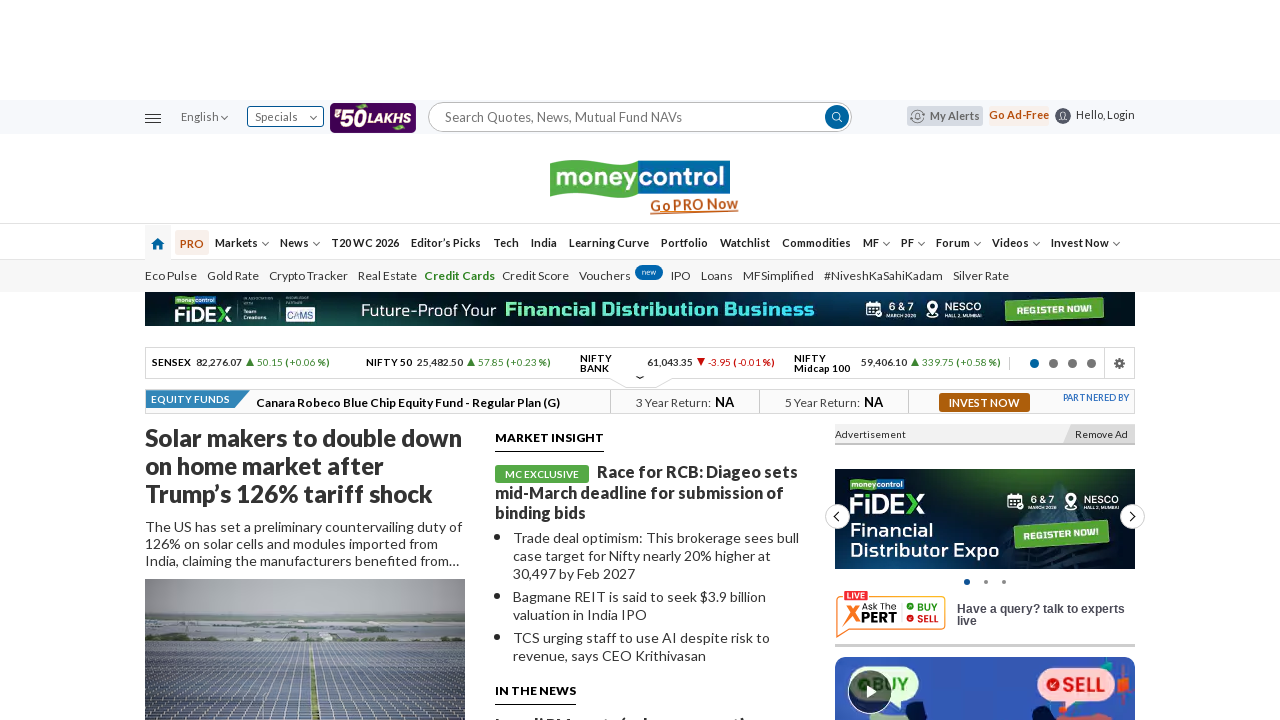

Retrieved HDFC Bank data column 3: -2.90
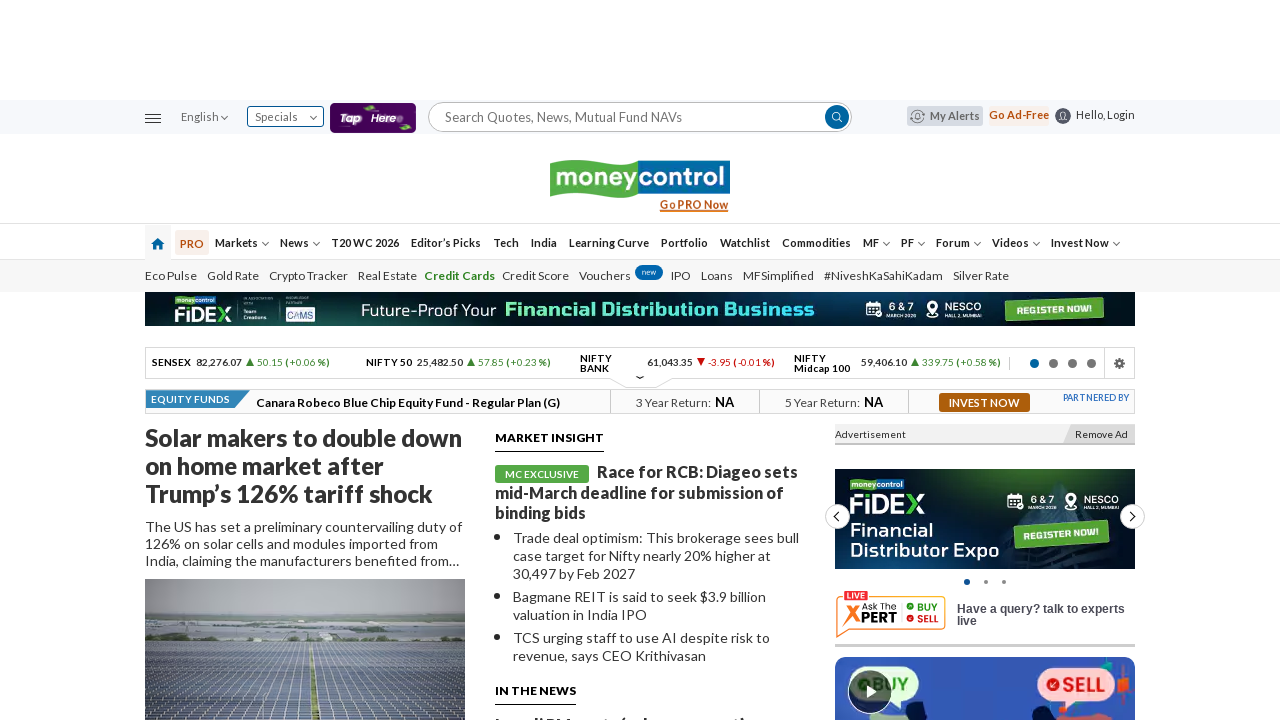

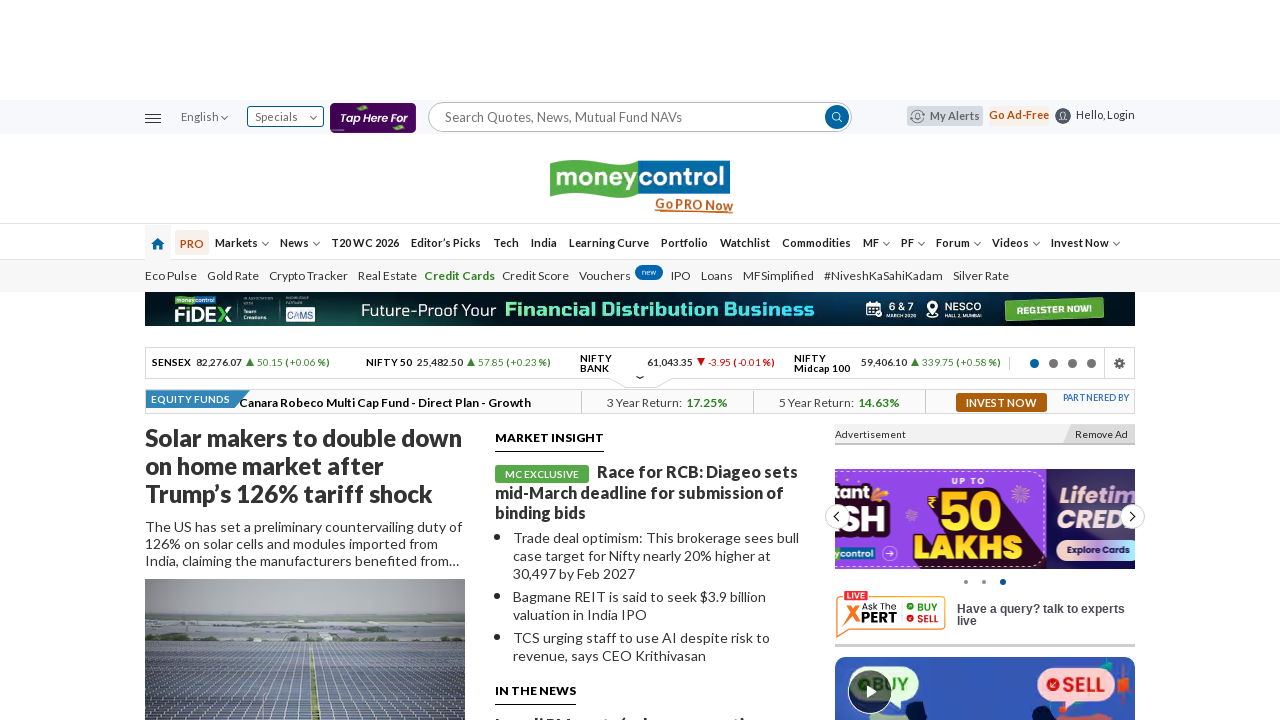